Tests autocomplete functionality by typing a character in the search field, waiting for suggestions to appear, selecting a random suggestion, and verifying the input field contains the selected value.

Starting URL: http://www.seleniumui.moderntester.pl/autocomplete.php

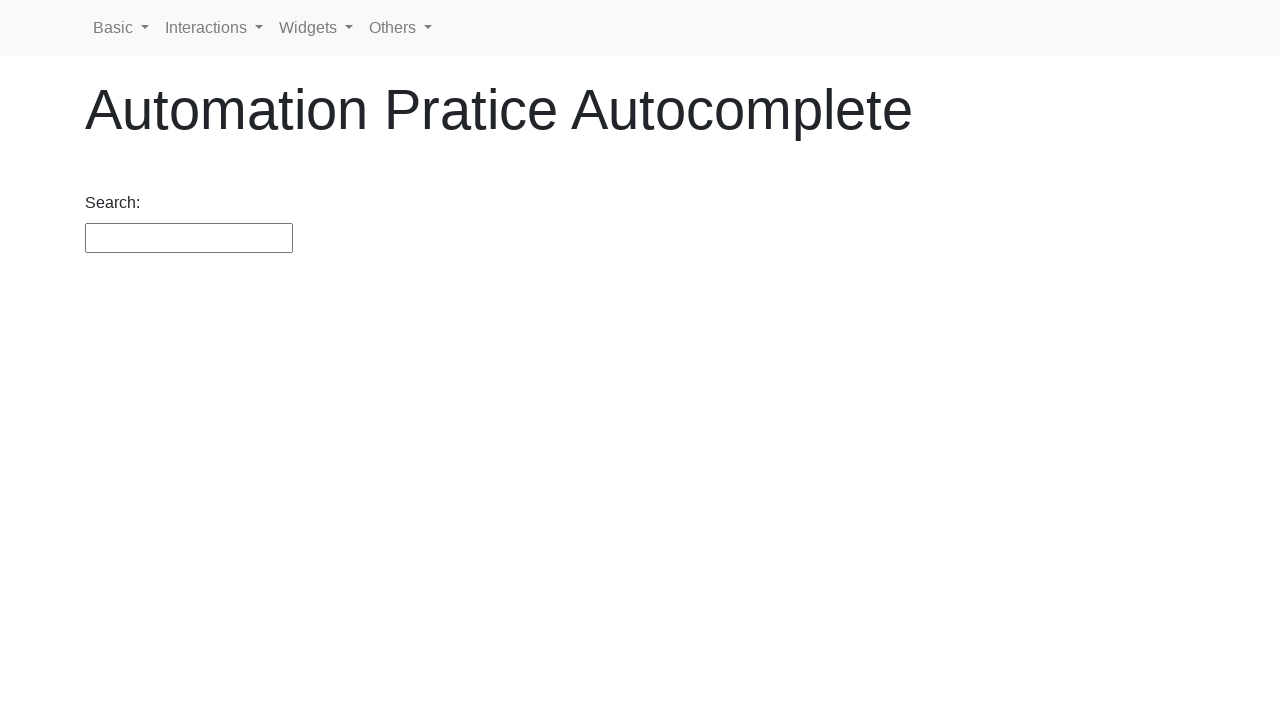

Filled search field with 'a' to trigger autocomplete on #search
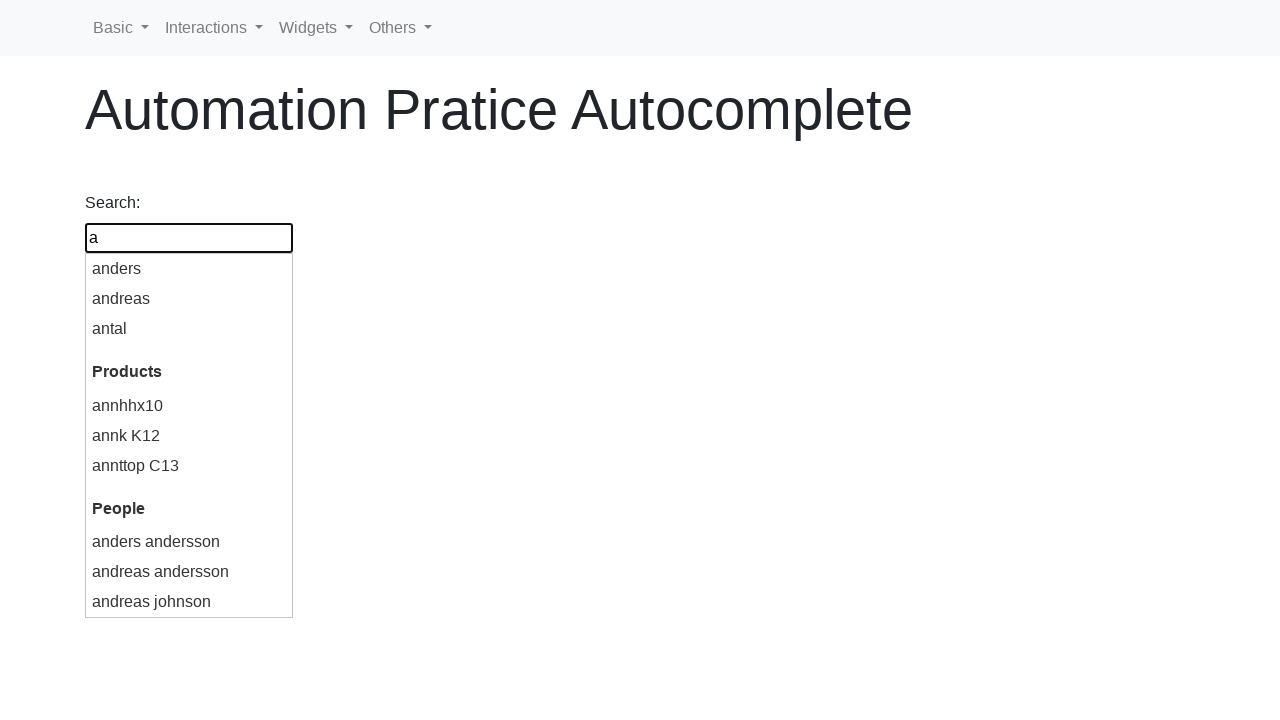

Autocomplete suggestions appeared
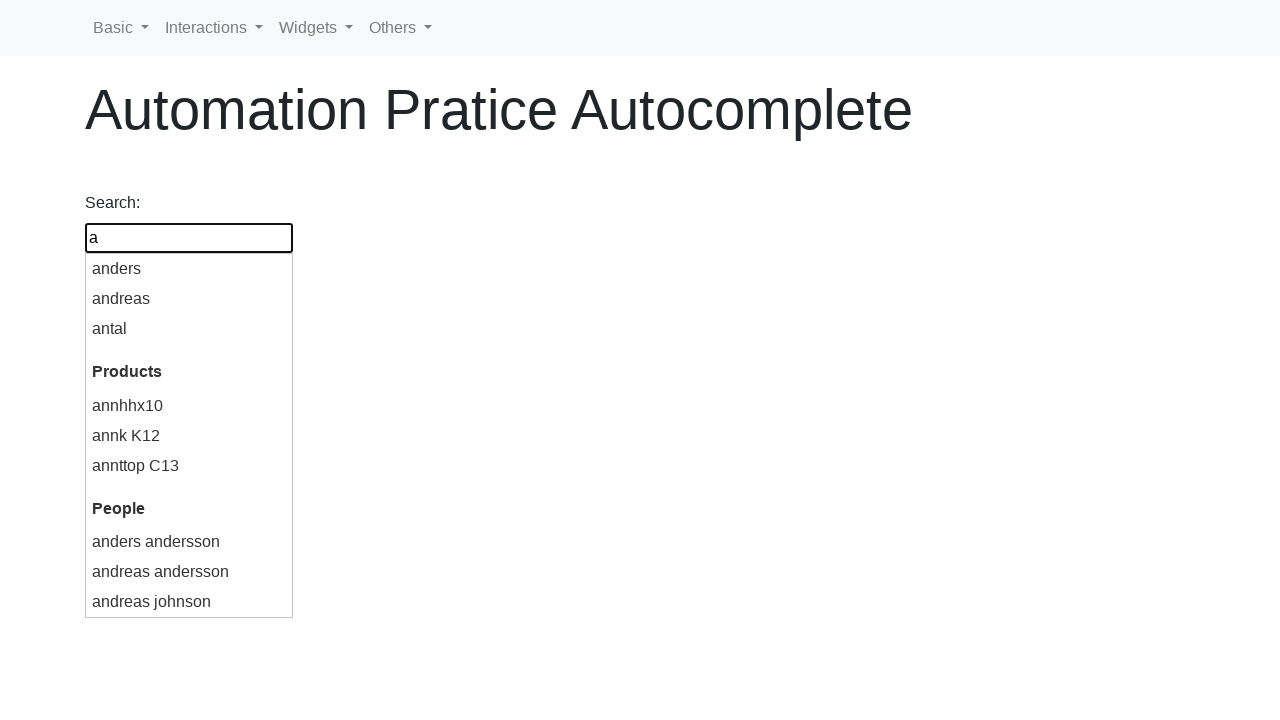

Retrieved 11 autocomplete suggestions
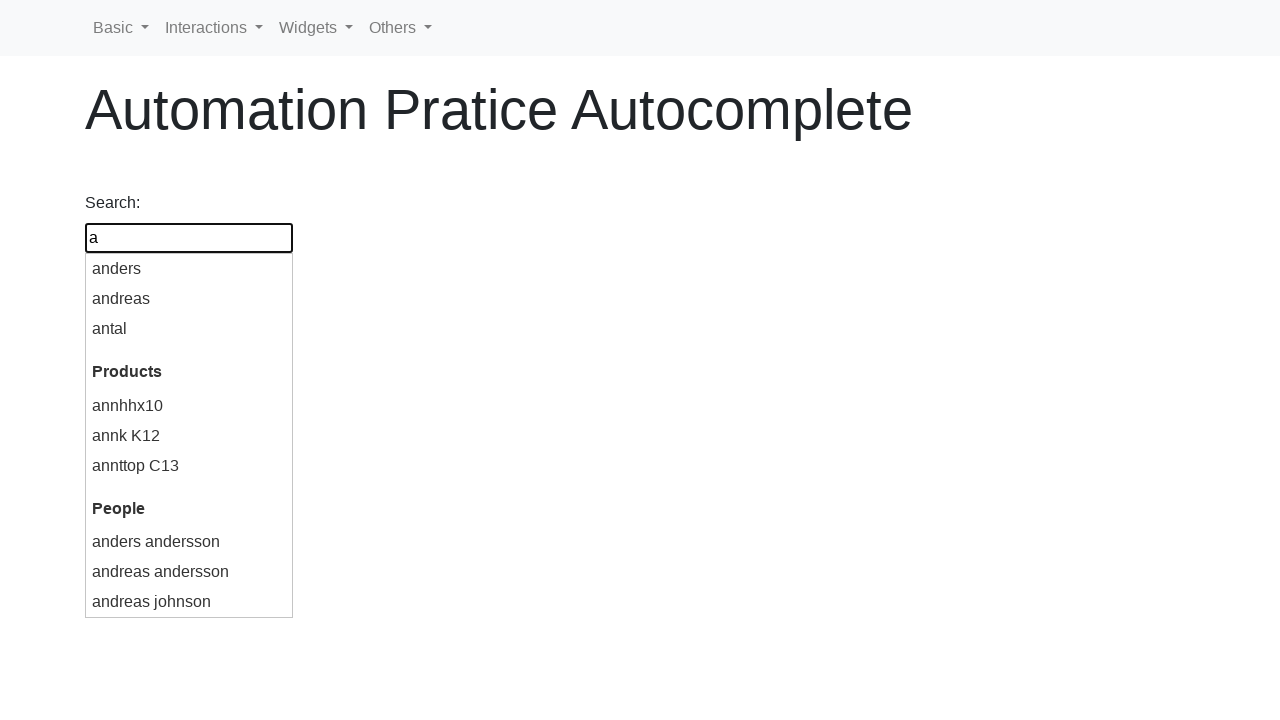

Selected random suggestion at index 1: 'andreas'
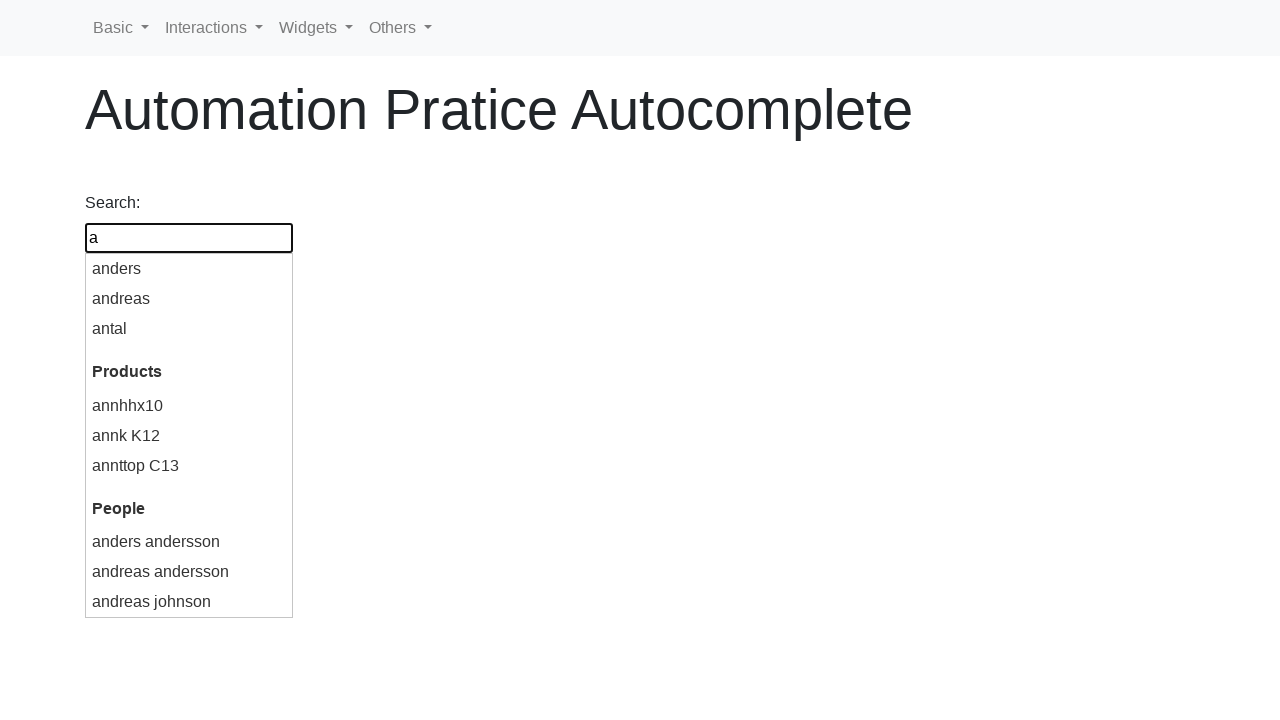

Clicked on suggestion 'andreas' at (189, 299) on #ui-id-1 li >> nth=1
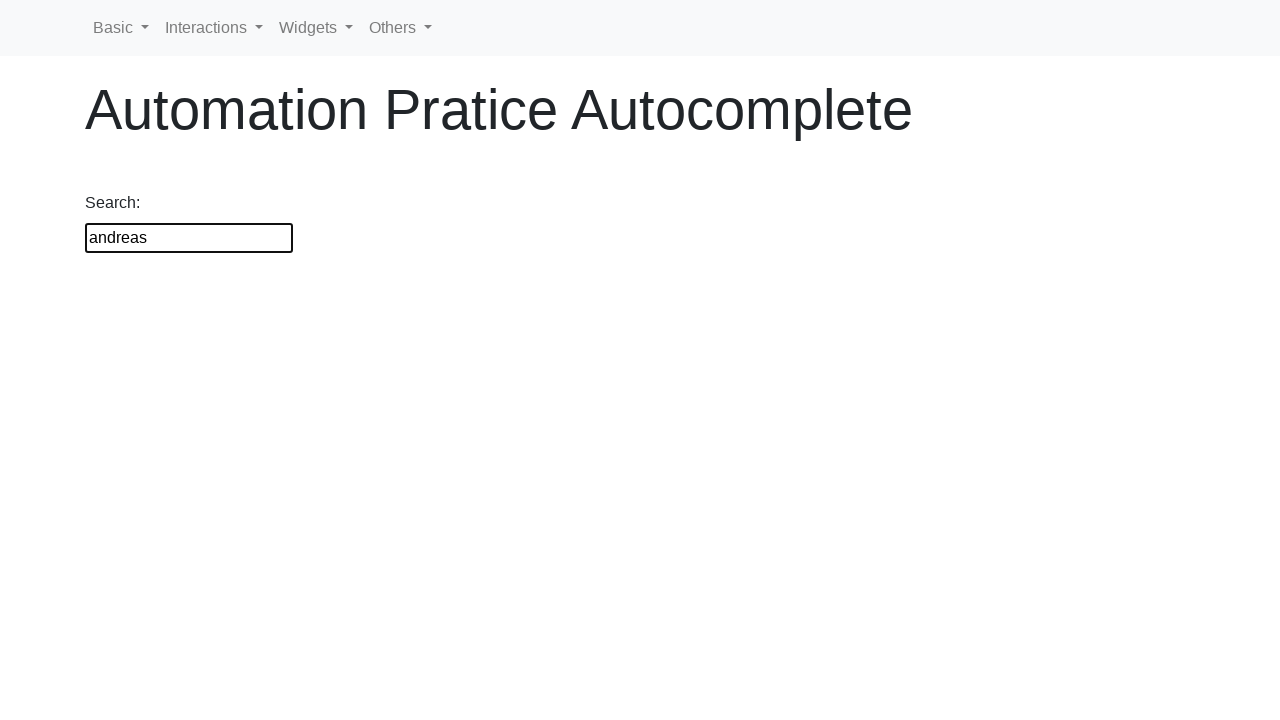

Retrieved input field value: 'andreas'
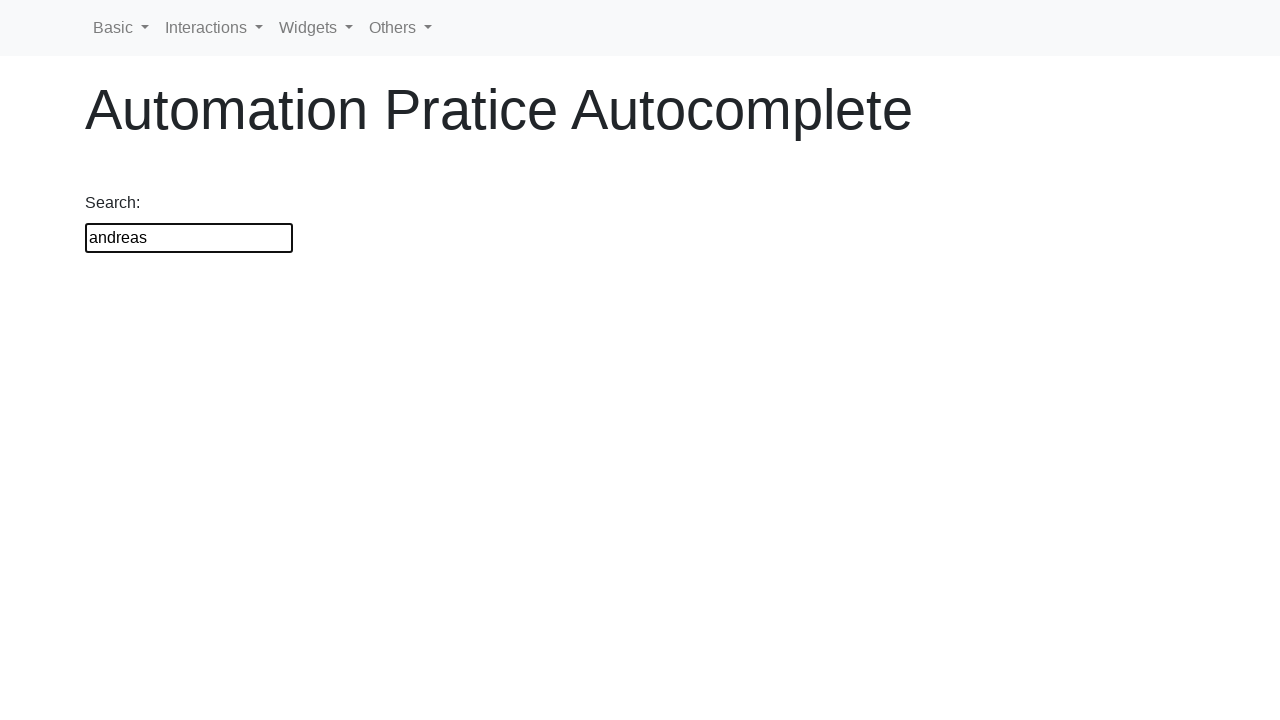

Verified input field contains selected suggestion 'andreas'
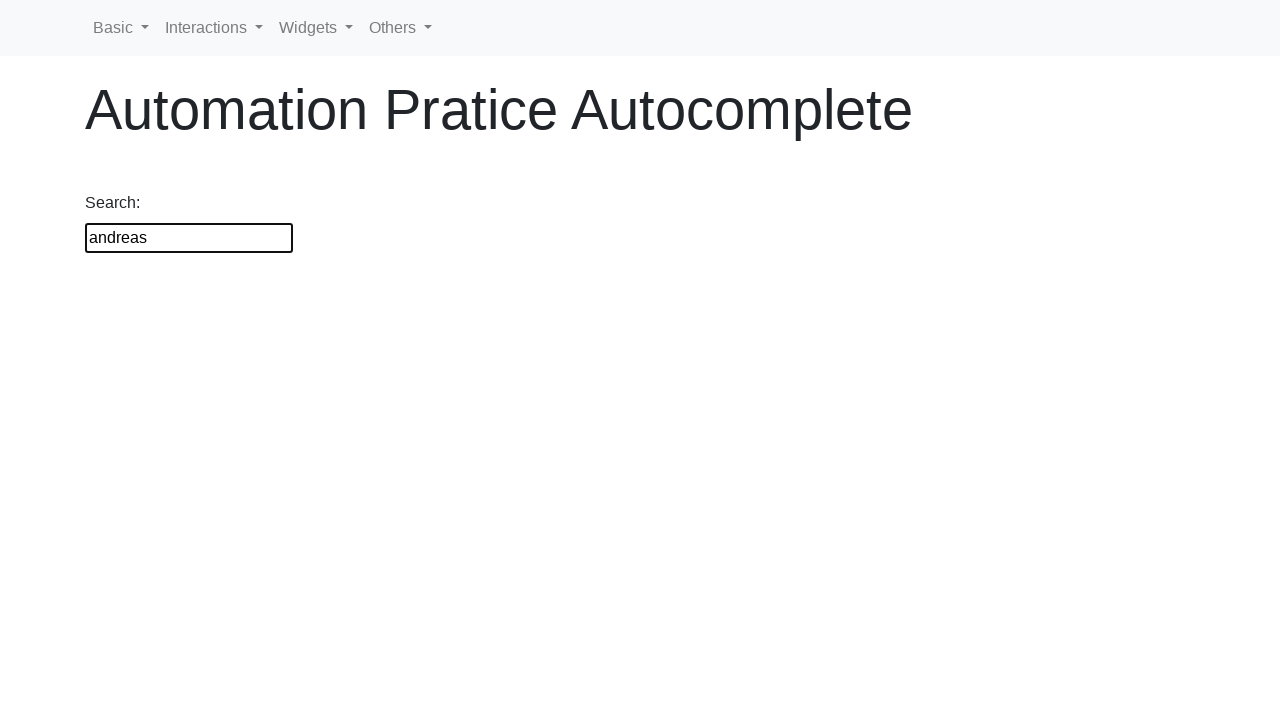

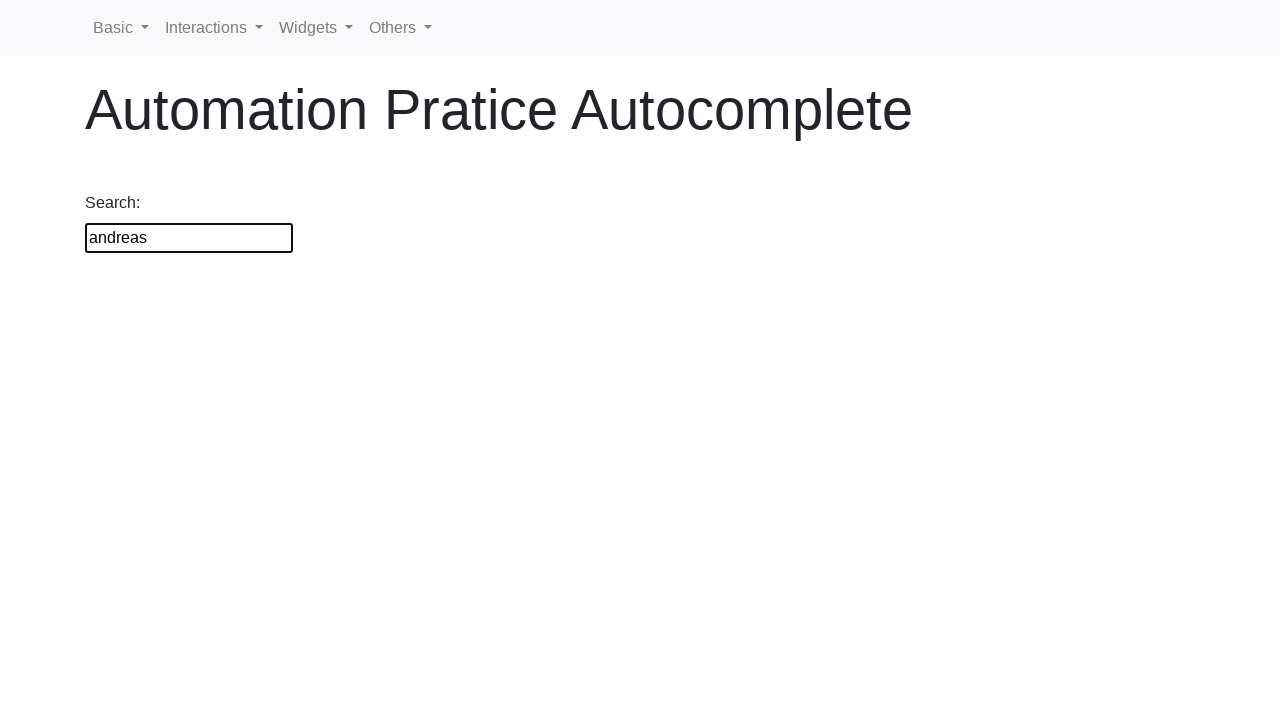